Tests username field validation by entering uppercase characters with length of 10.

Starting URL: https://buggy.justtestit.org/register

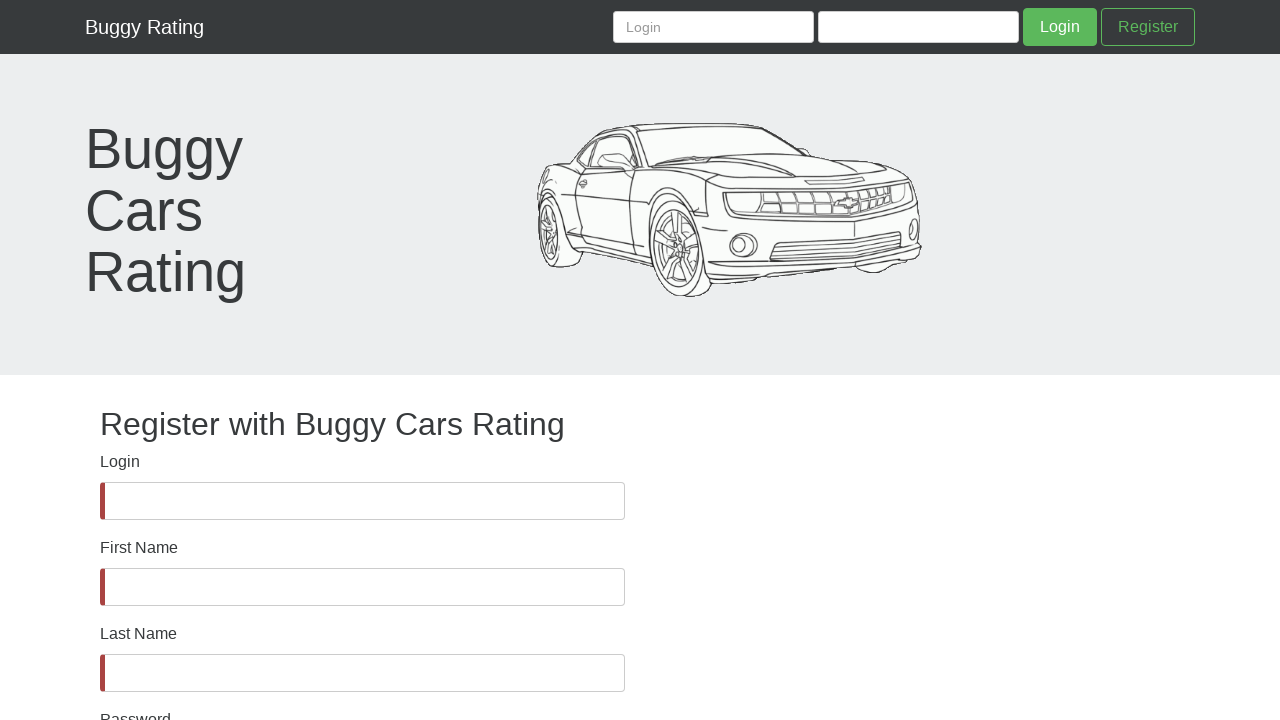

Verified username field is visible
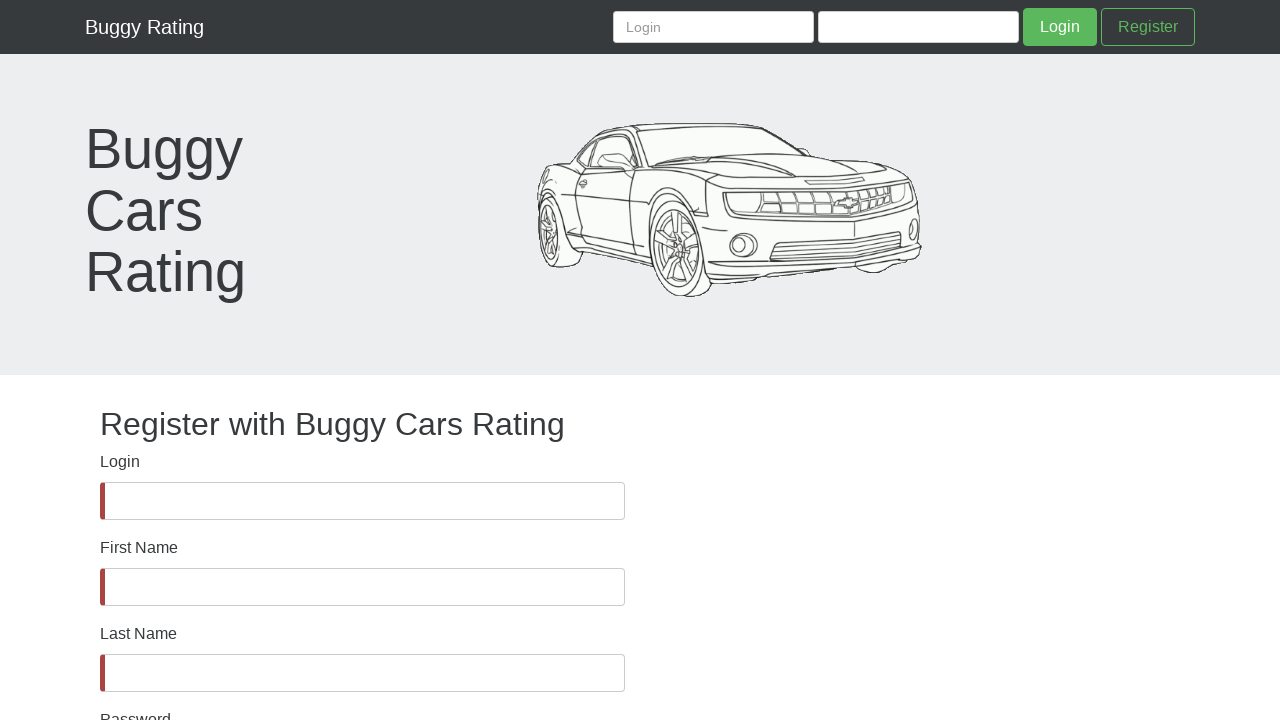

Filled username field with 10 uppercase characters 'ABCDEFGHIJK' on #username
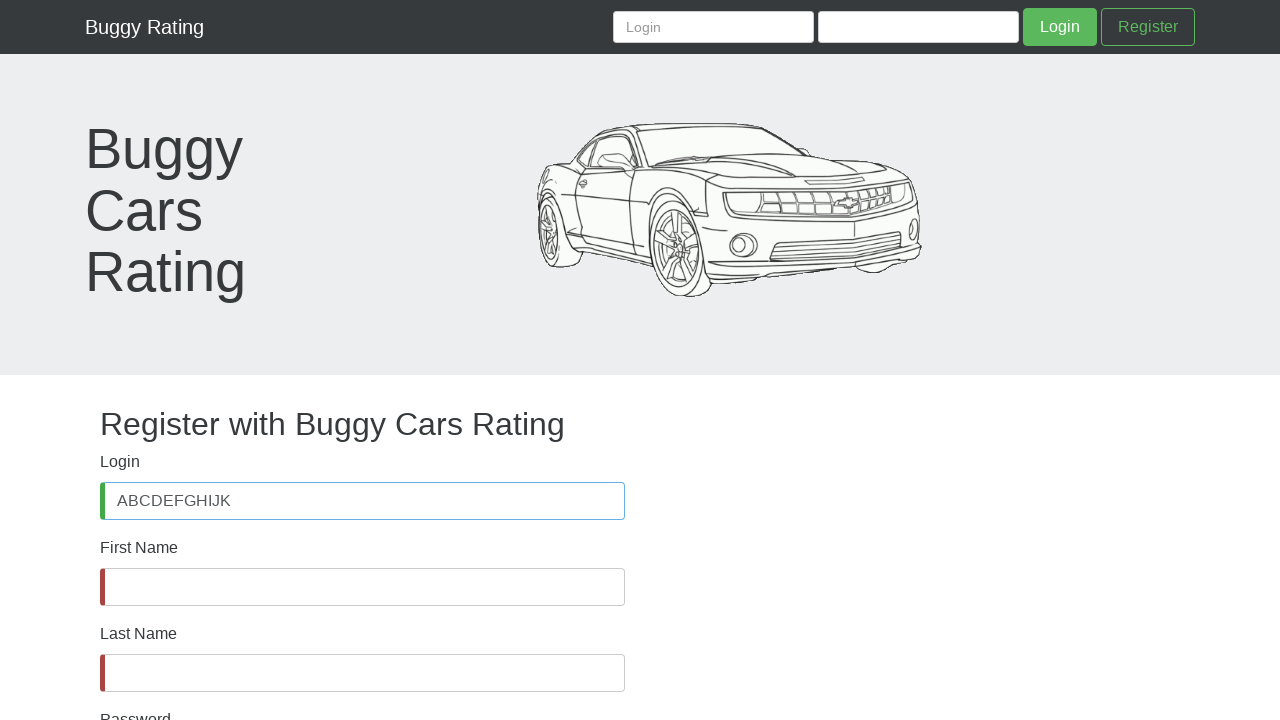

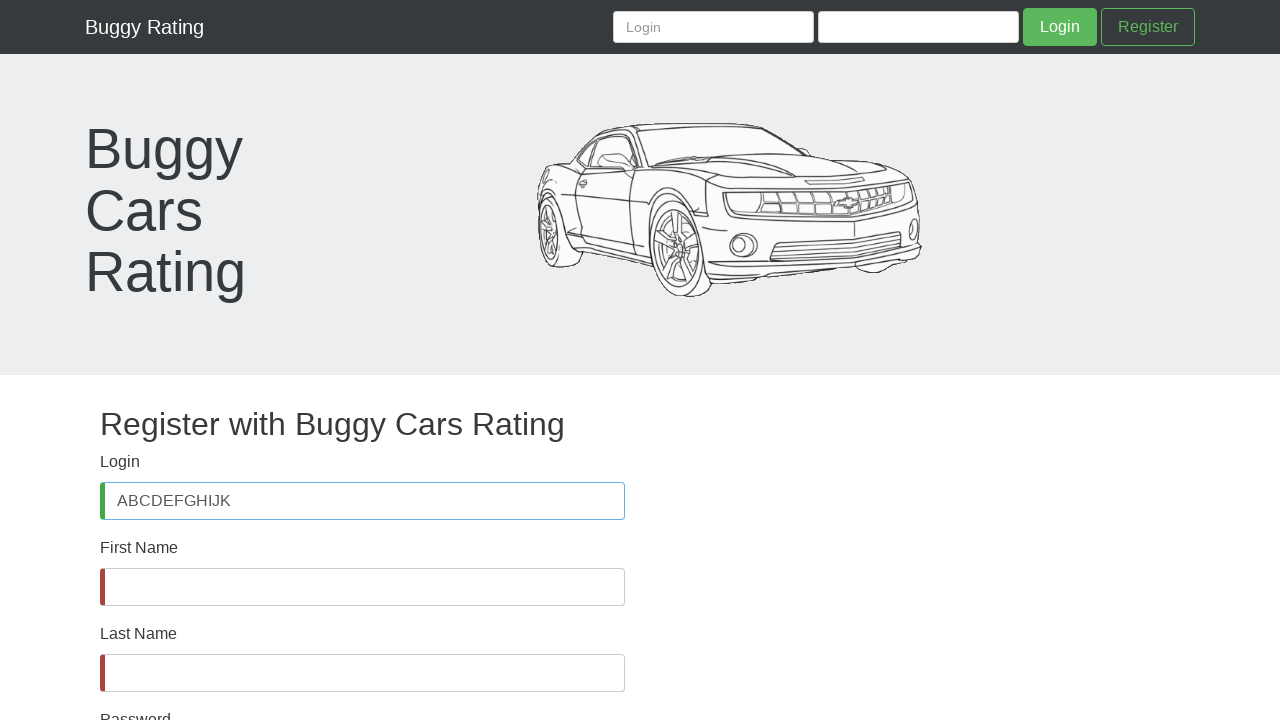